Tests radio button selection by finding and clicking specific radio buttons in two different groups on a form

Starting URL: http://echoecho.com/htmlforms10.htm

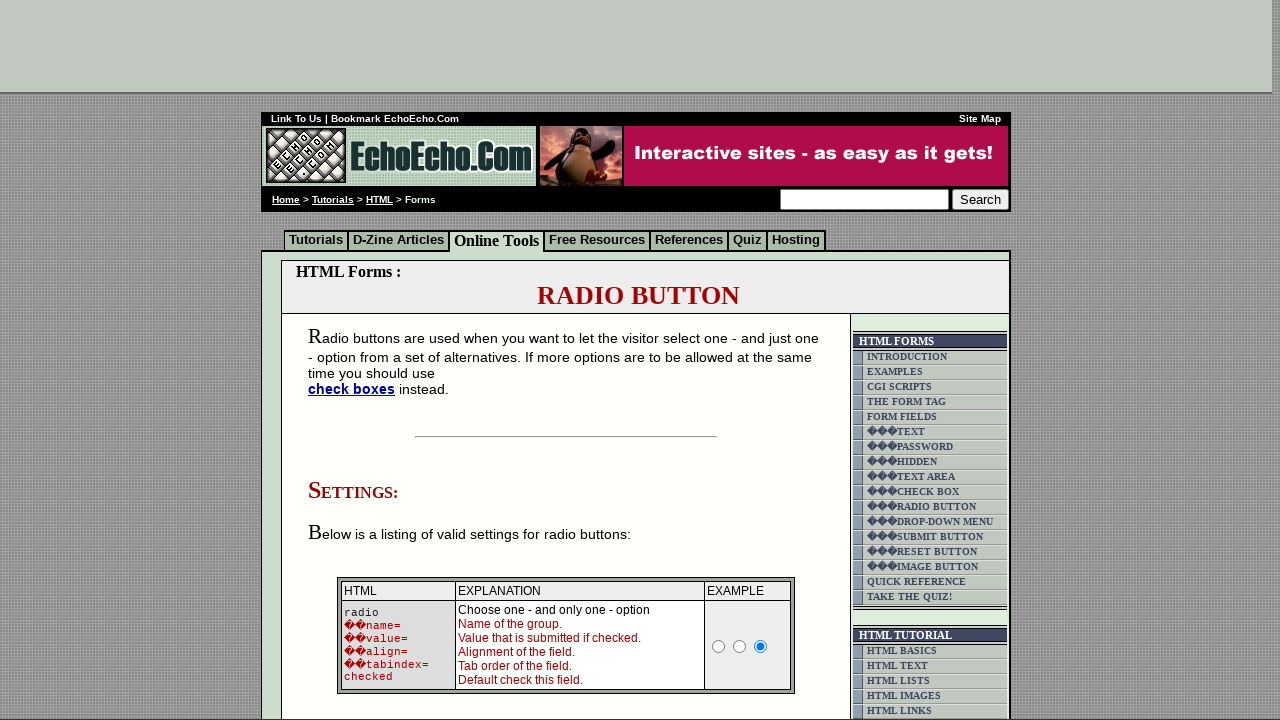

Located the form block containing radio button groups
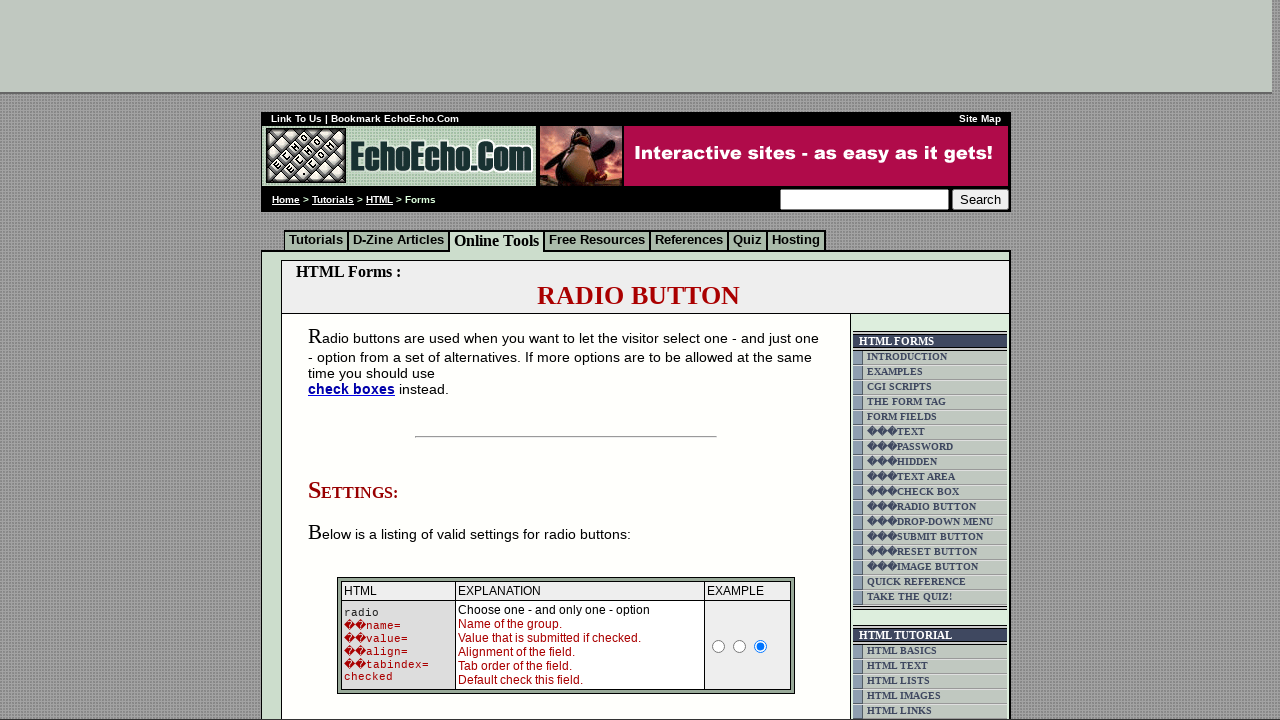

Located all radio buttons in group1
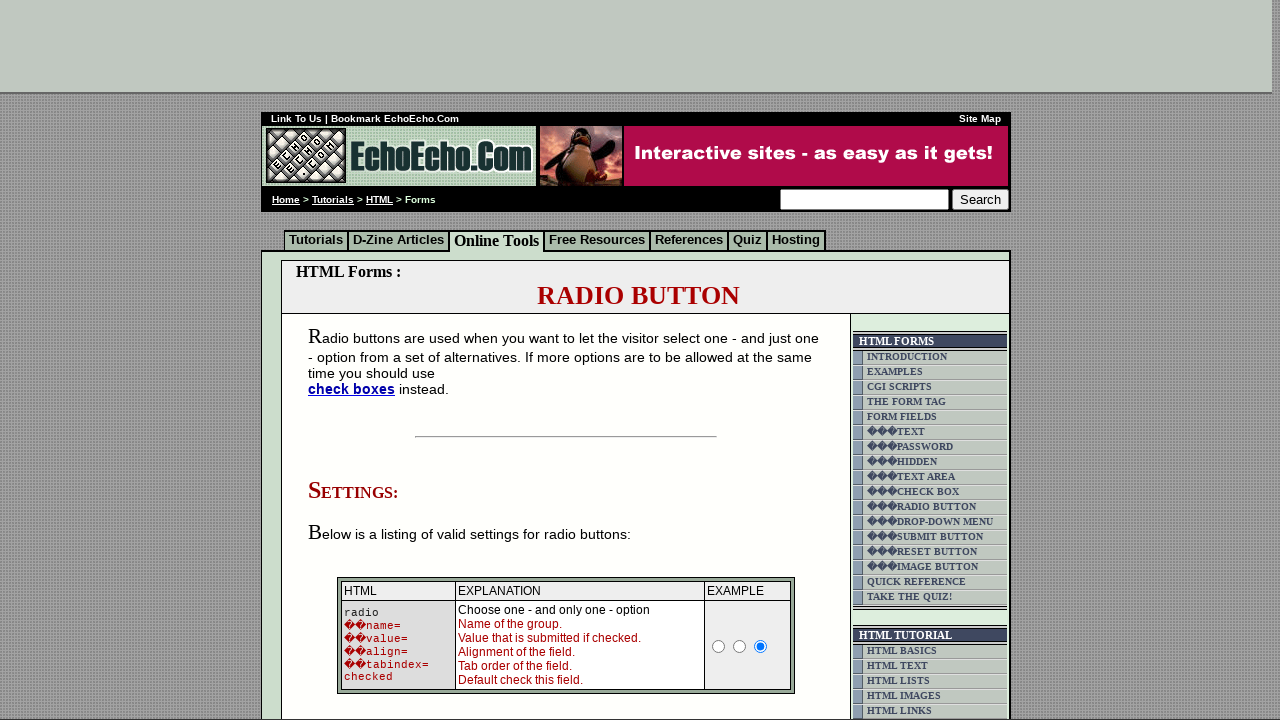

Clicked the 'Cheese' radio button in group1 at (356, 360) on xpath=html/body/div[2]/table[9]/tbody/tr/td[4]/table/tbody/tr/td/div/span/form/t
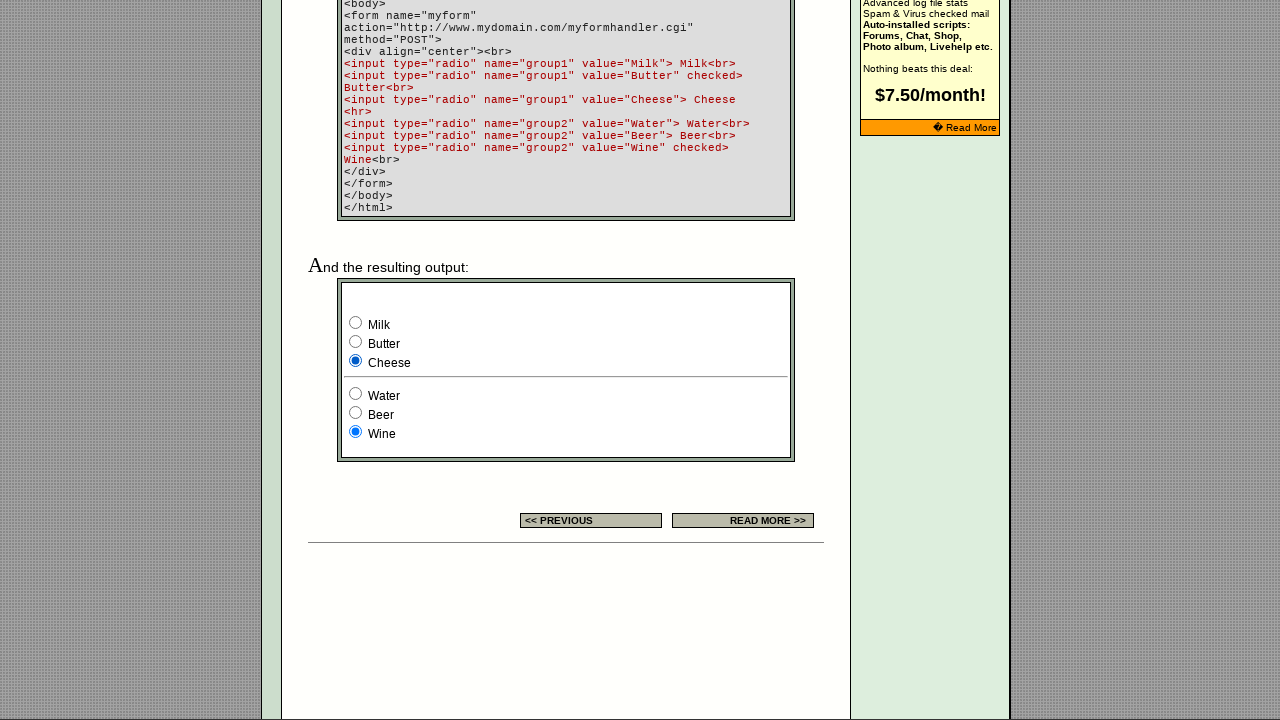

Located all radio buttons in group2
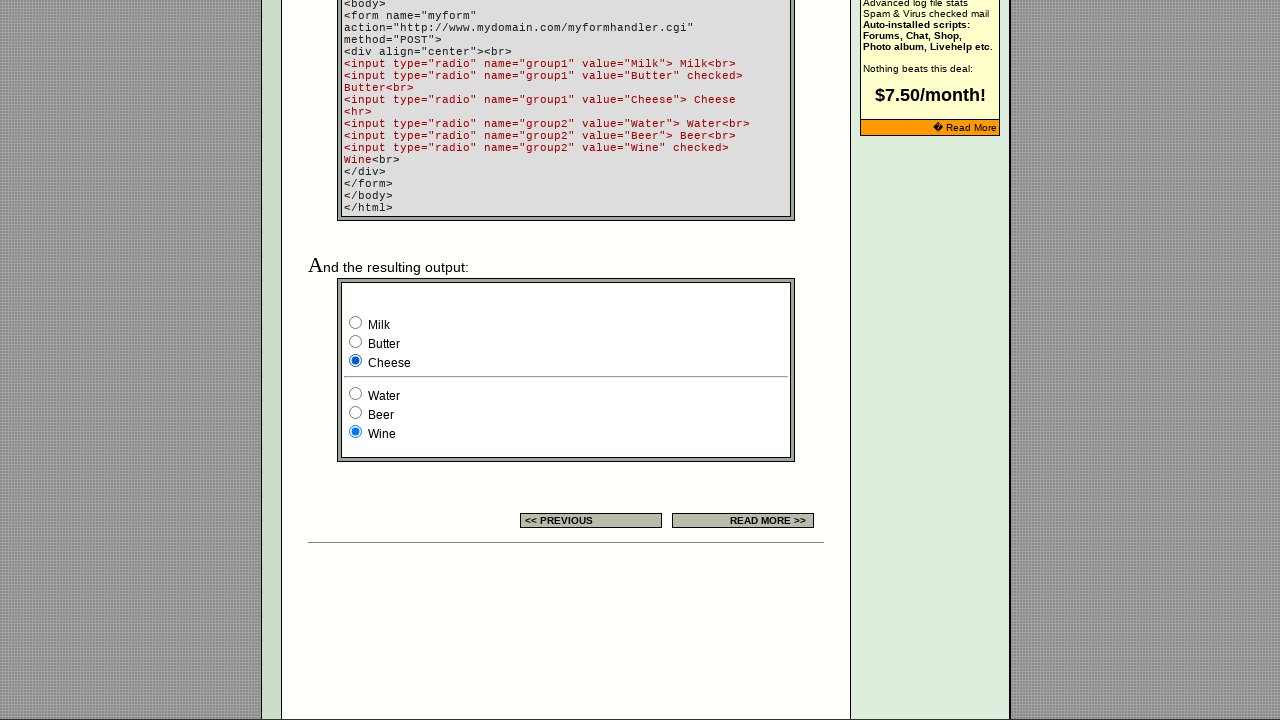

Clicked the 'Beer' radio button in group2 at (356, 412) on xpath=html/body/div[2]/table[9]/tbody/tr/td[4]/table/tbody/tr/td/div/span/form/t
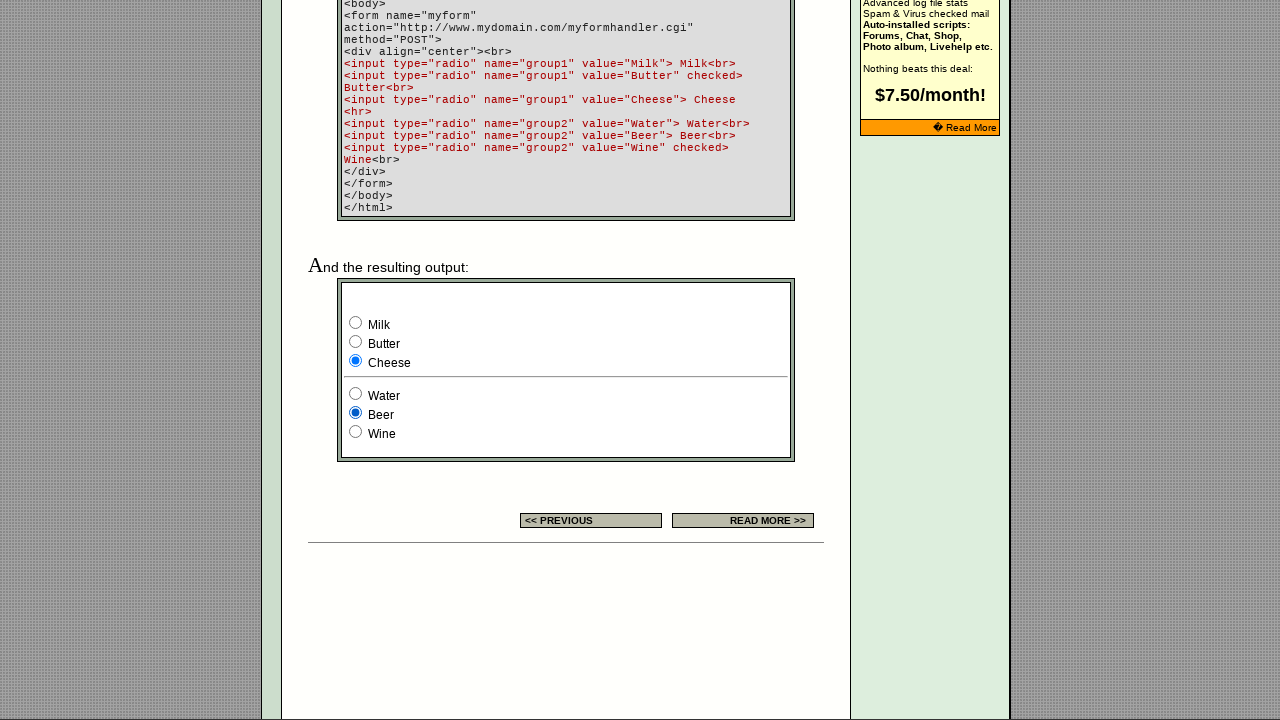

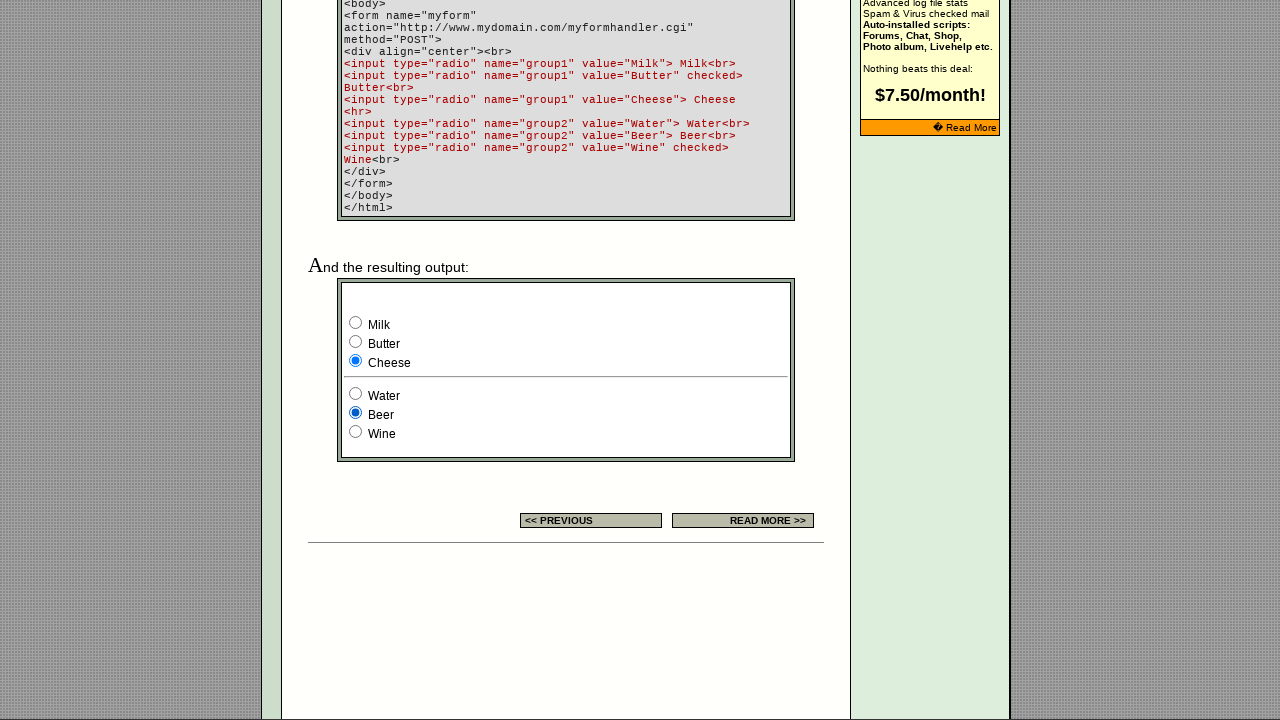